Navigates to American Airlines homepage and waits for the page to load. The script contains no additional browser interactions beyond the initial navigation.

Starting URL: https://www.aa.com/homePage.do

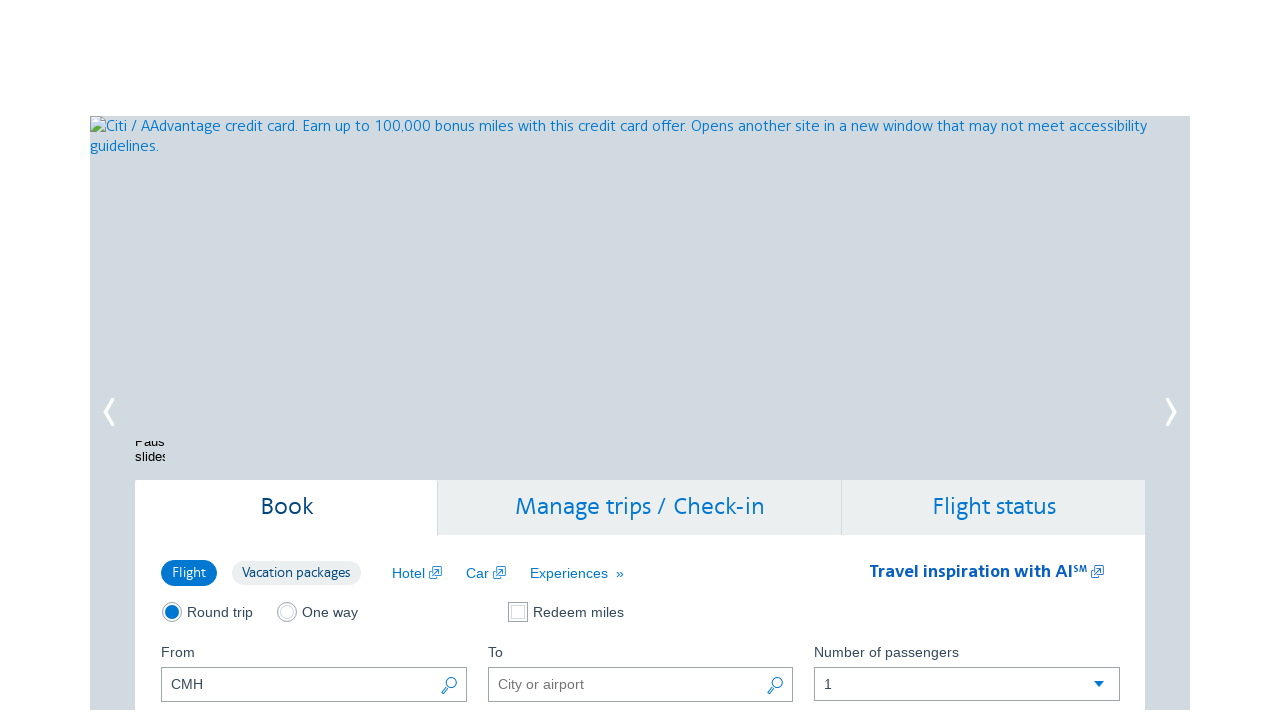

Navigated to American Airlines homepage
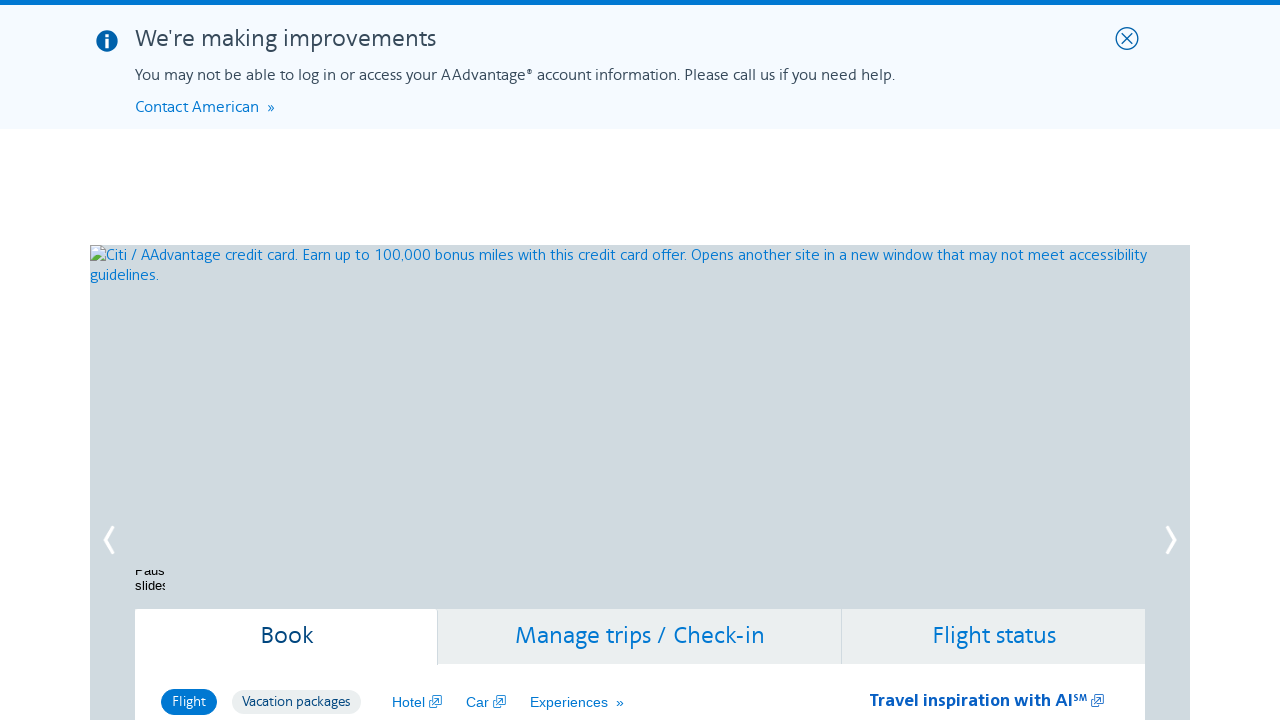

Page DOM content loaded
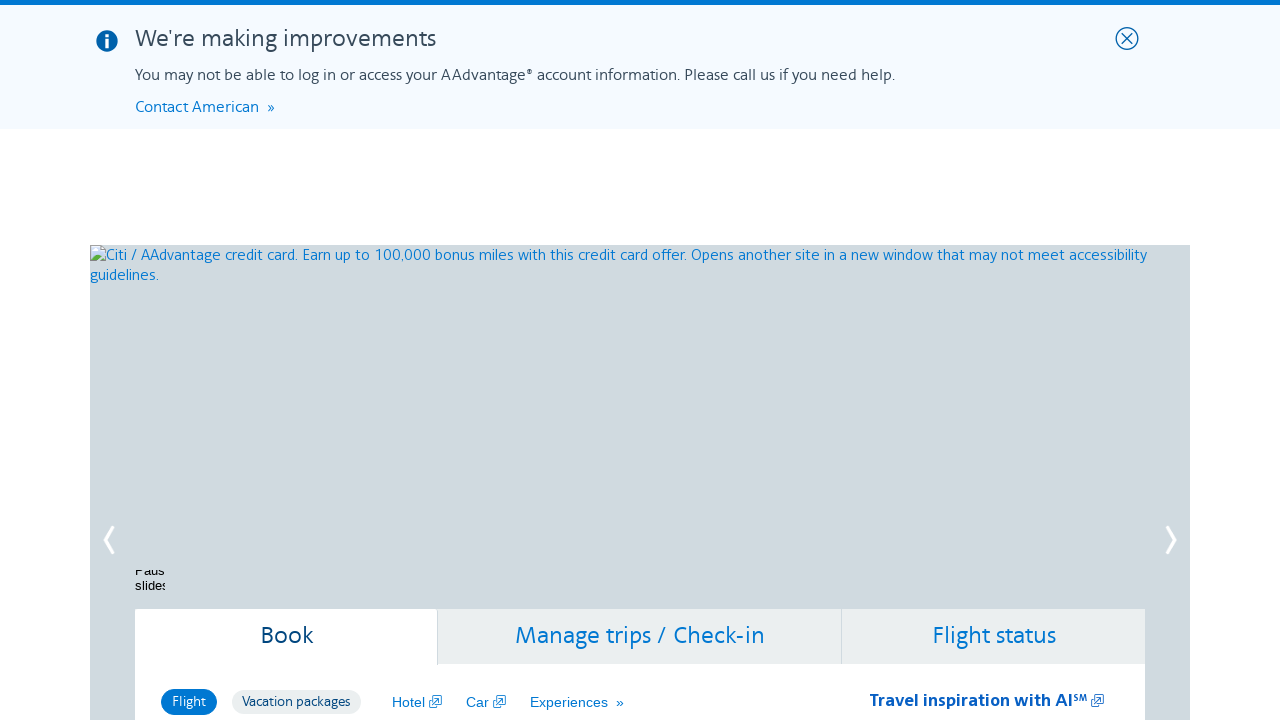

Body element is present on the page
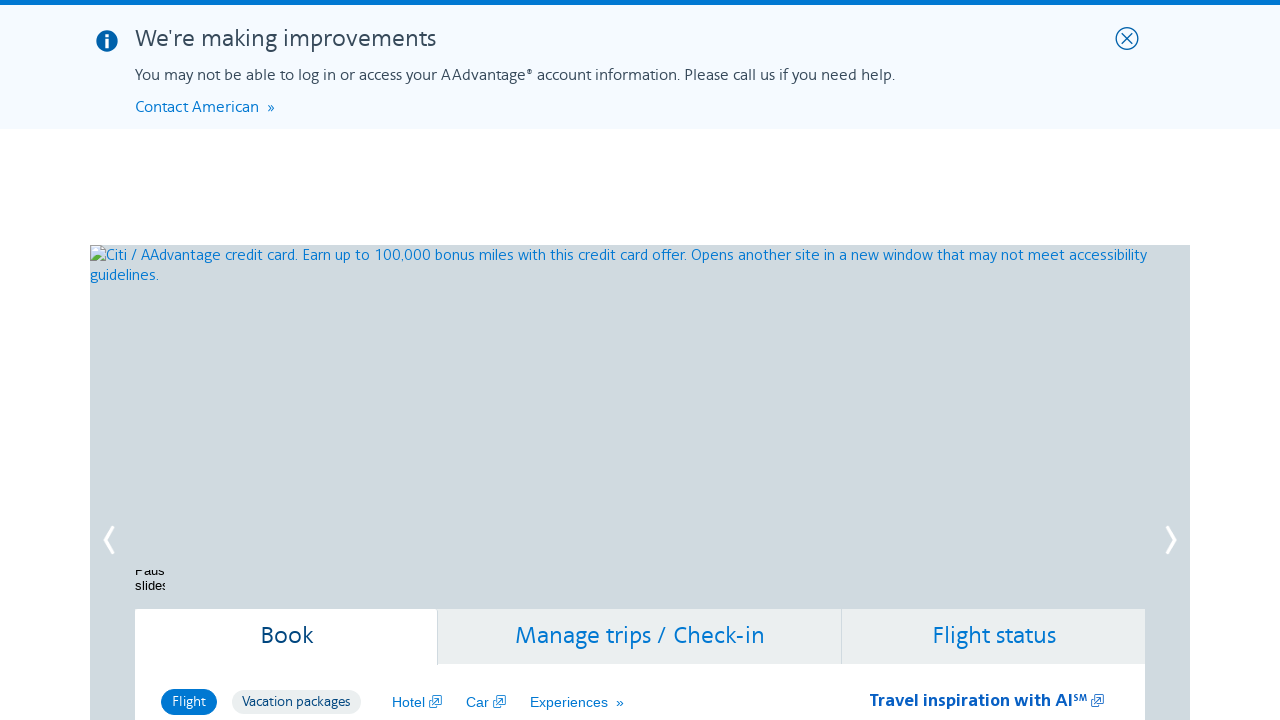

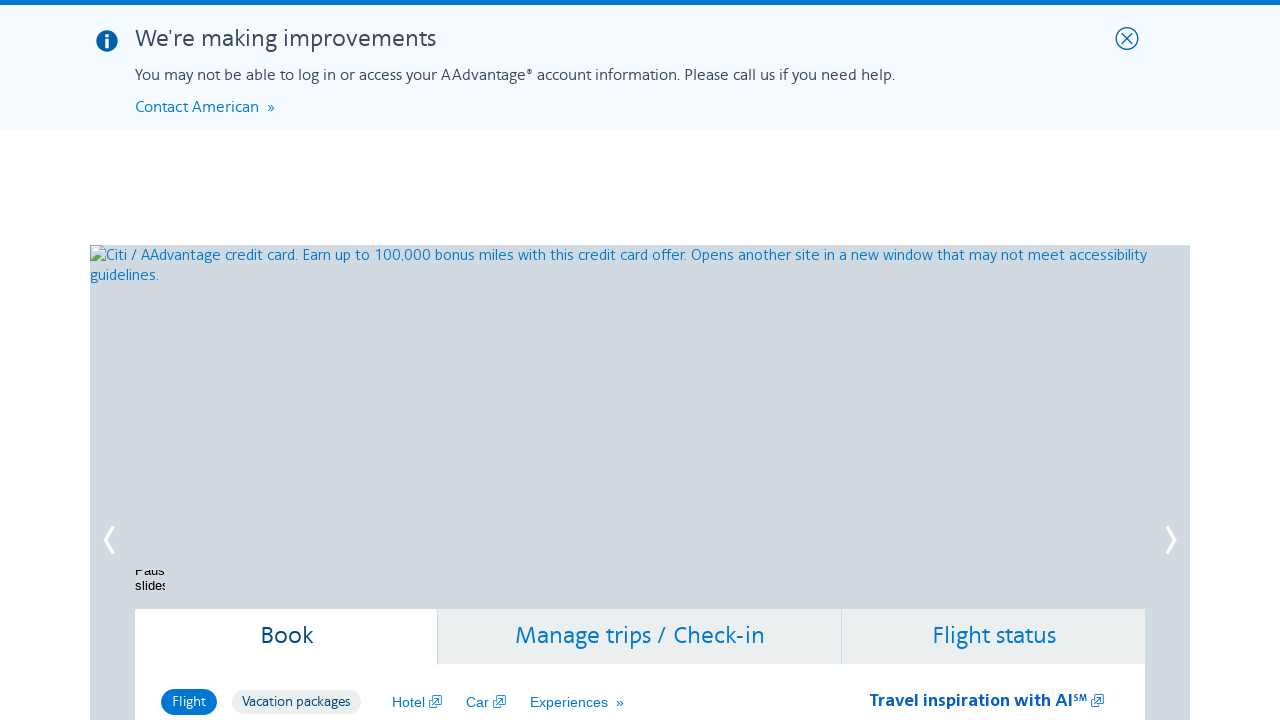